Navigates to the FreeCRM pricing page and verifies the page loads successfully by checking the page title.

Starting URL: https://classic.freecrm.com/pricing.html

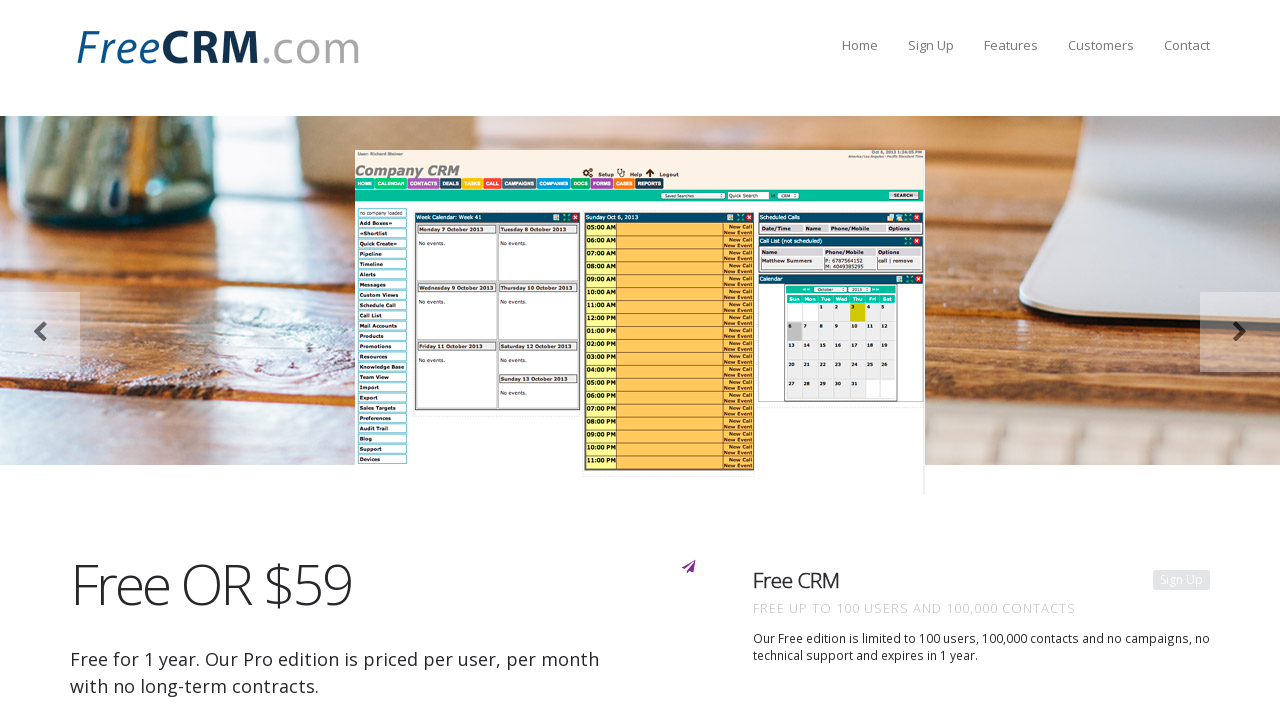

Navigated to FreeCRM pricing page
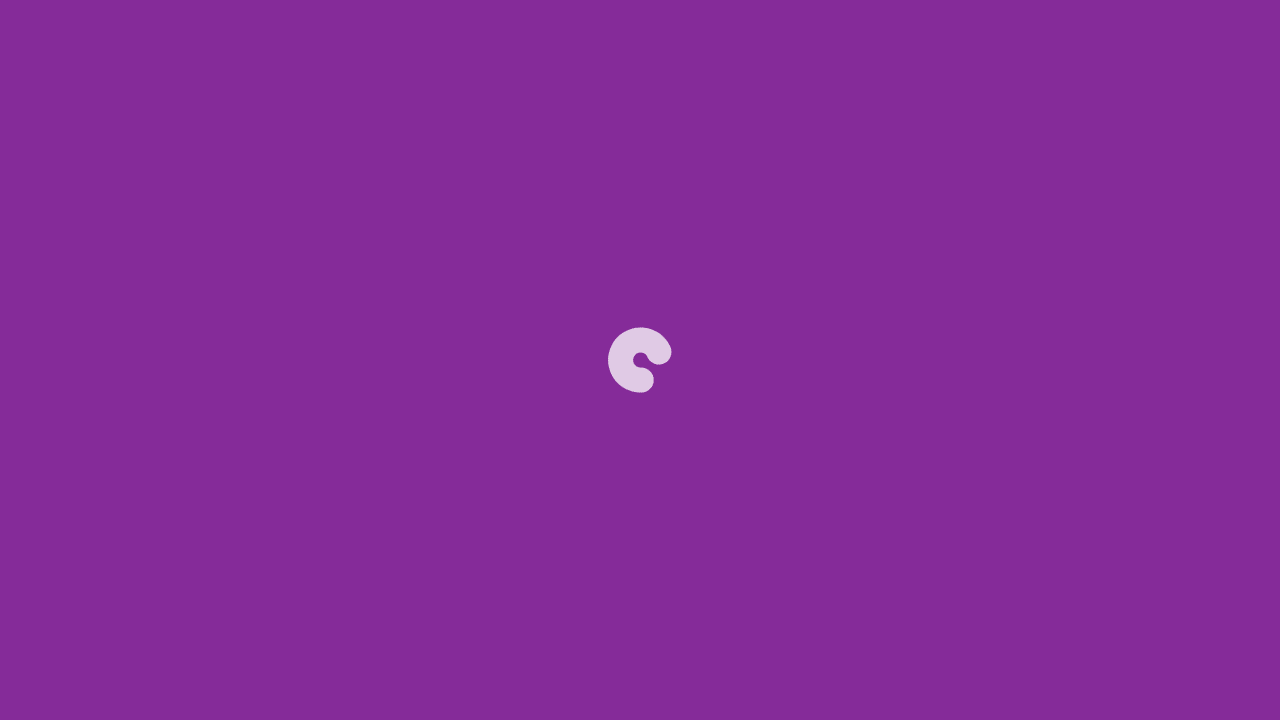

Page reached domcontentloaded state
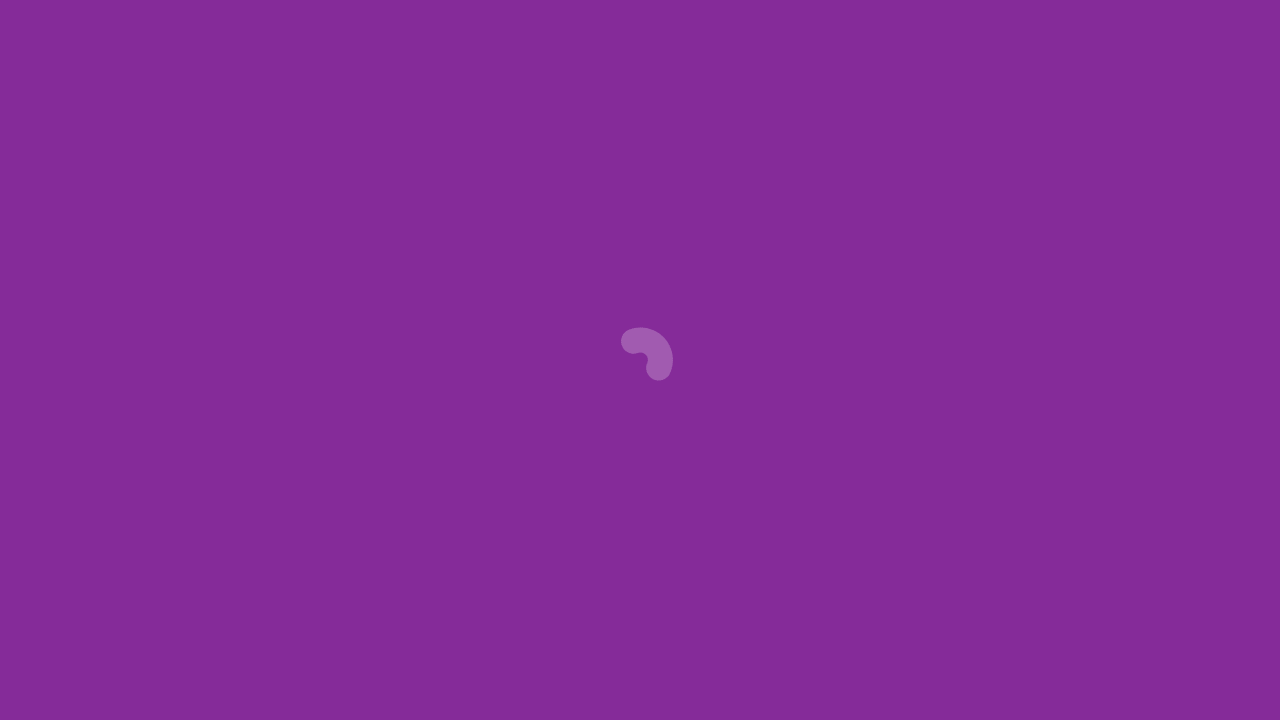

Retrieved page title: Free CRM Pro PRICING
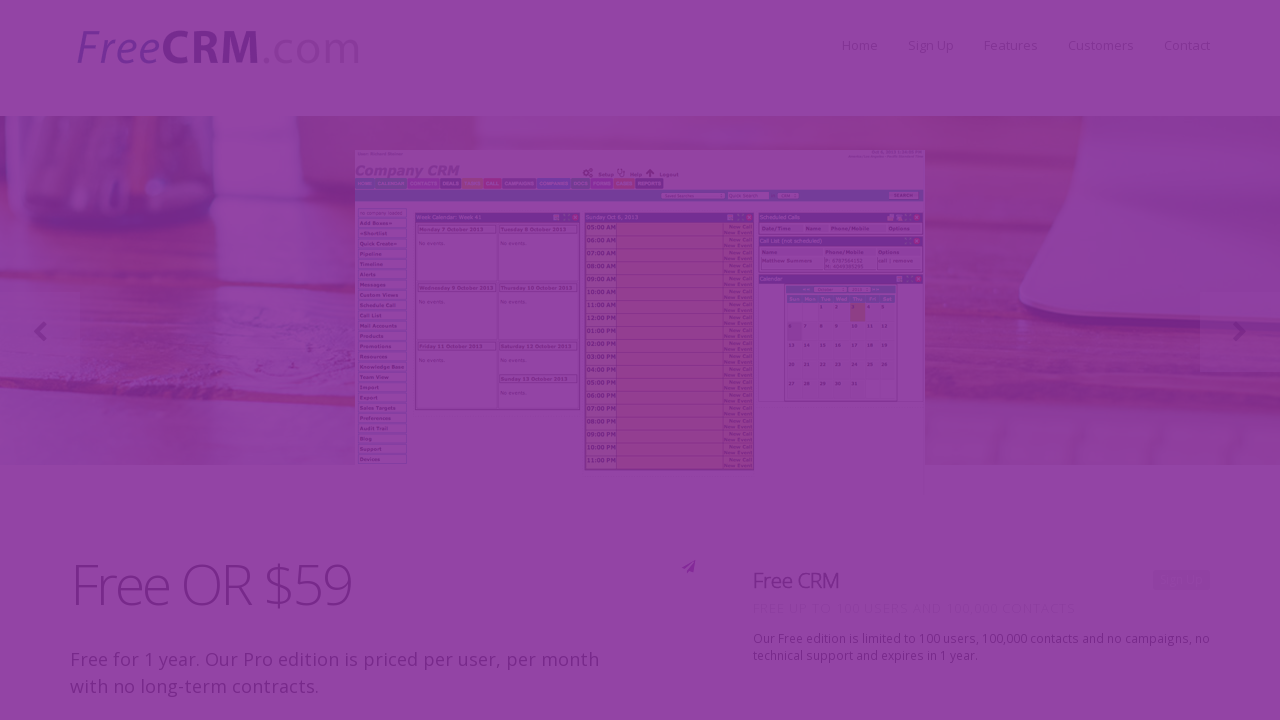

Verified page title is present and not empty
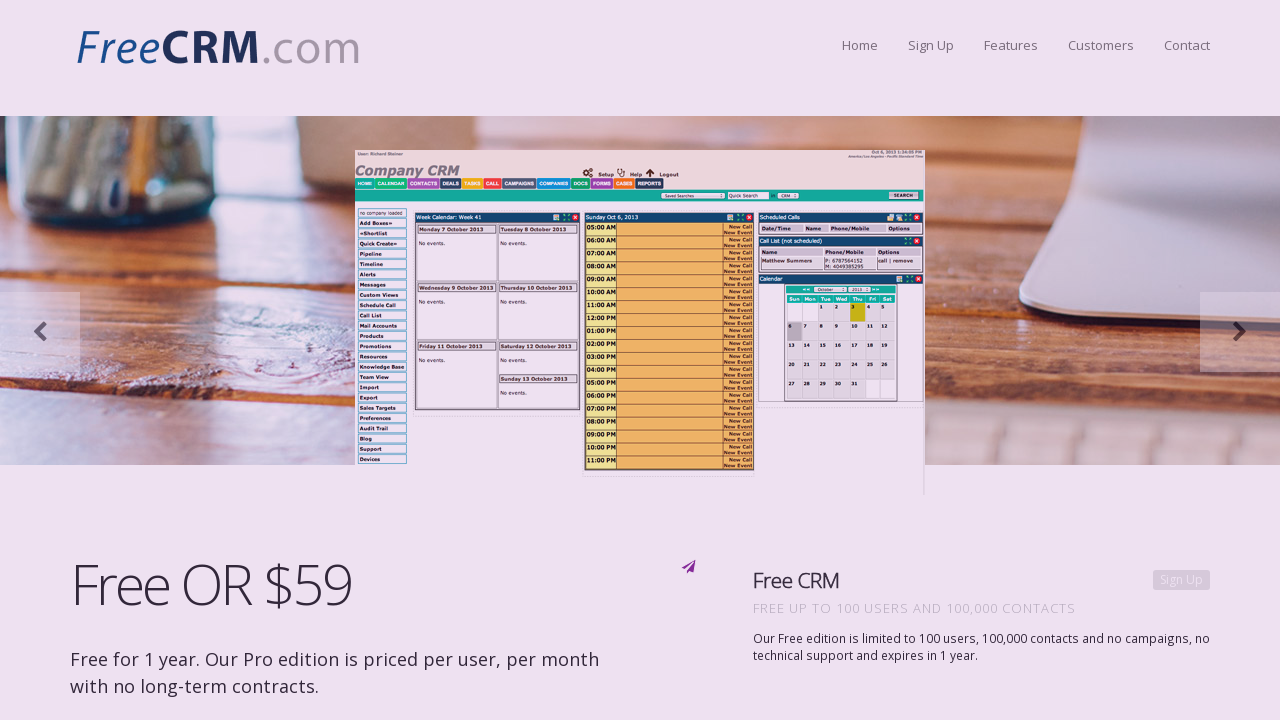

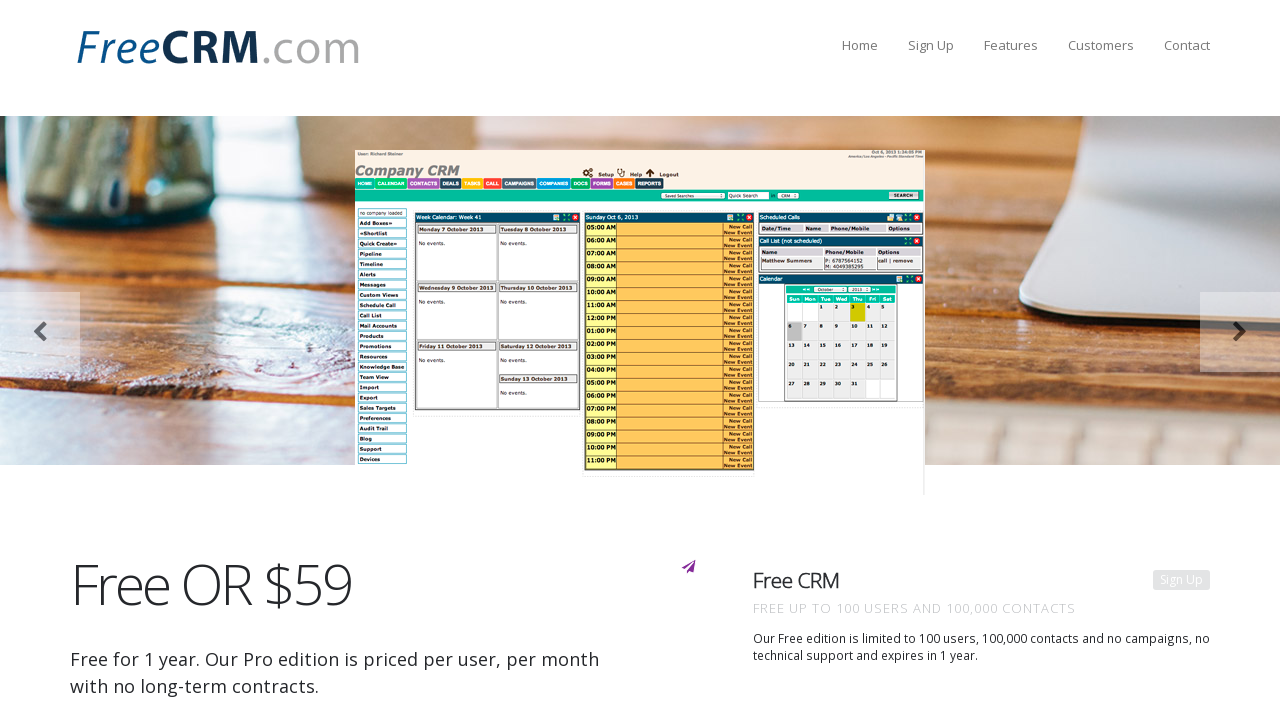